Tests adding a product to cart on demoblaze.com by clicking on a product, adding it to cart, and verifying it appears in the cart

Starting URL: https://www.demoblaze.com/

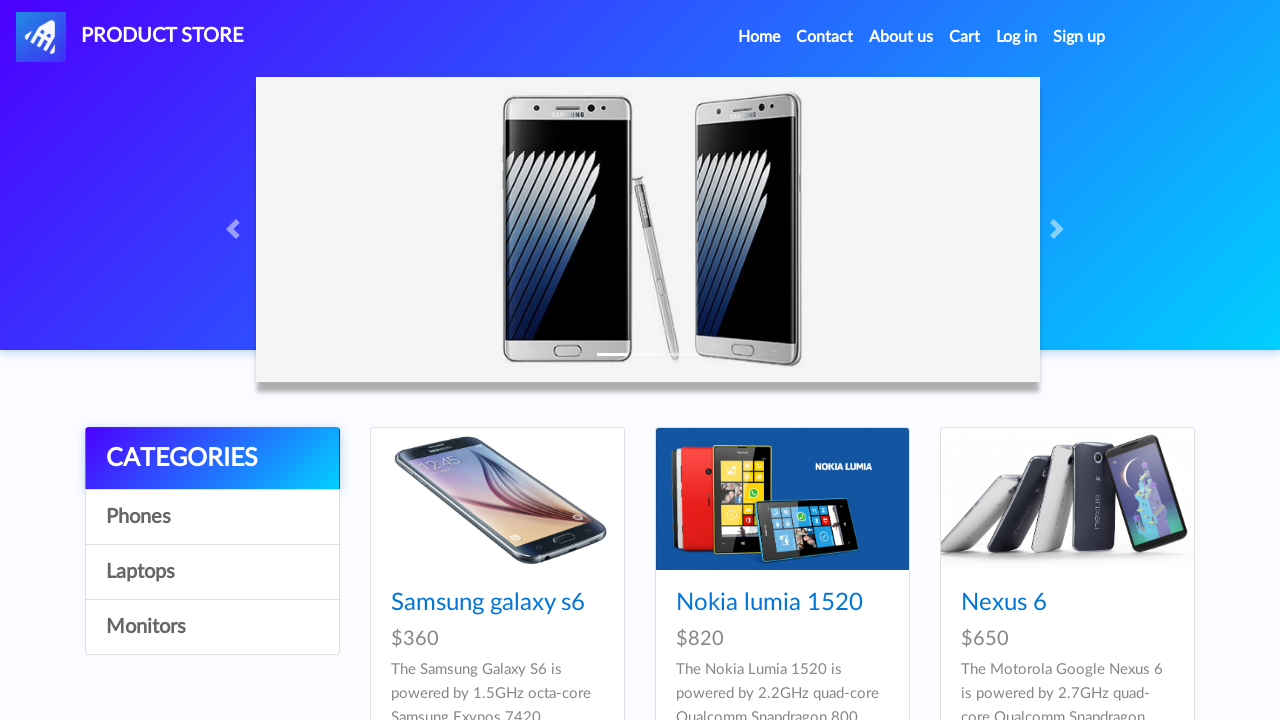

Products loaded on demoblaze.com
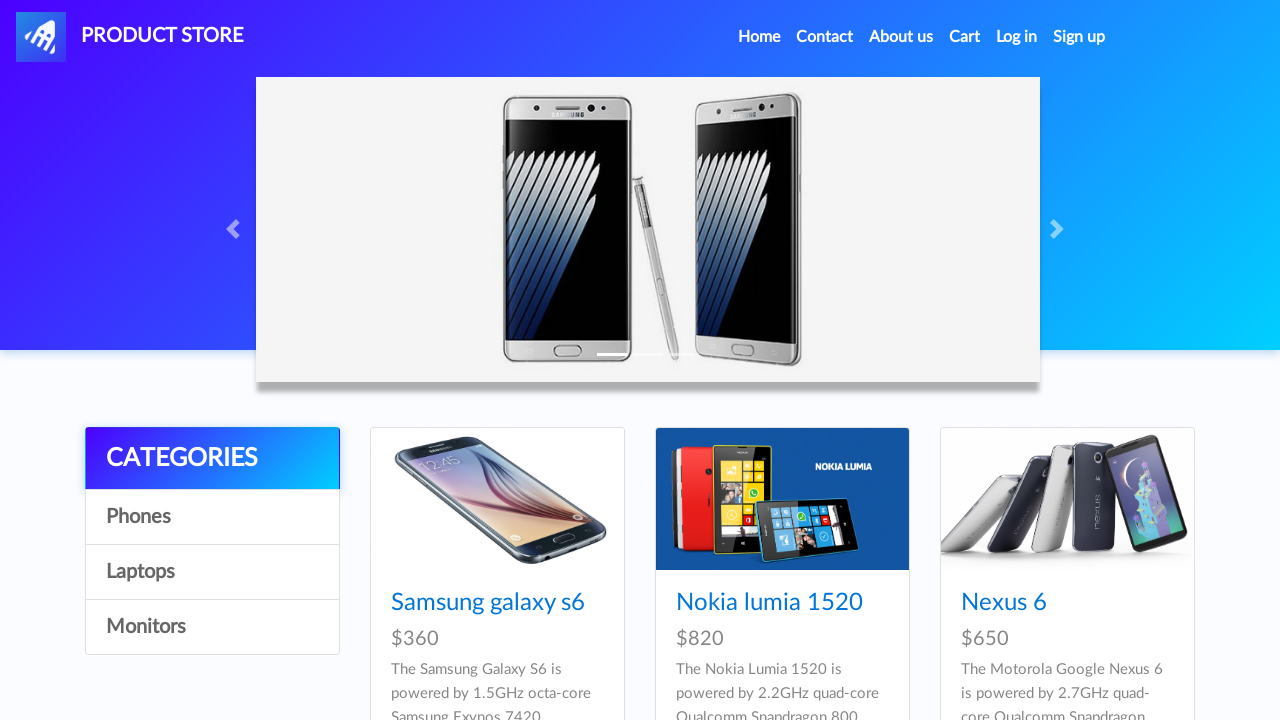

Retrieved first product title: Samsung galaxy s6
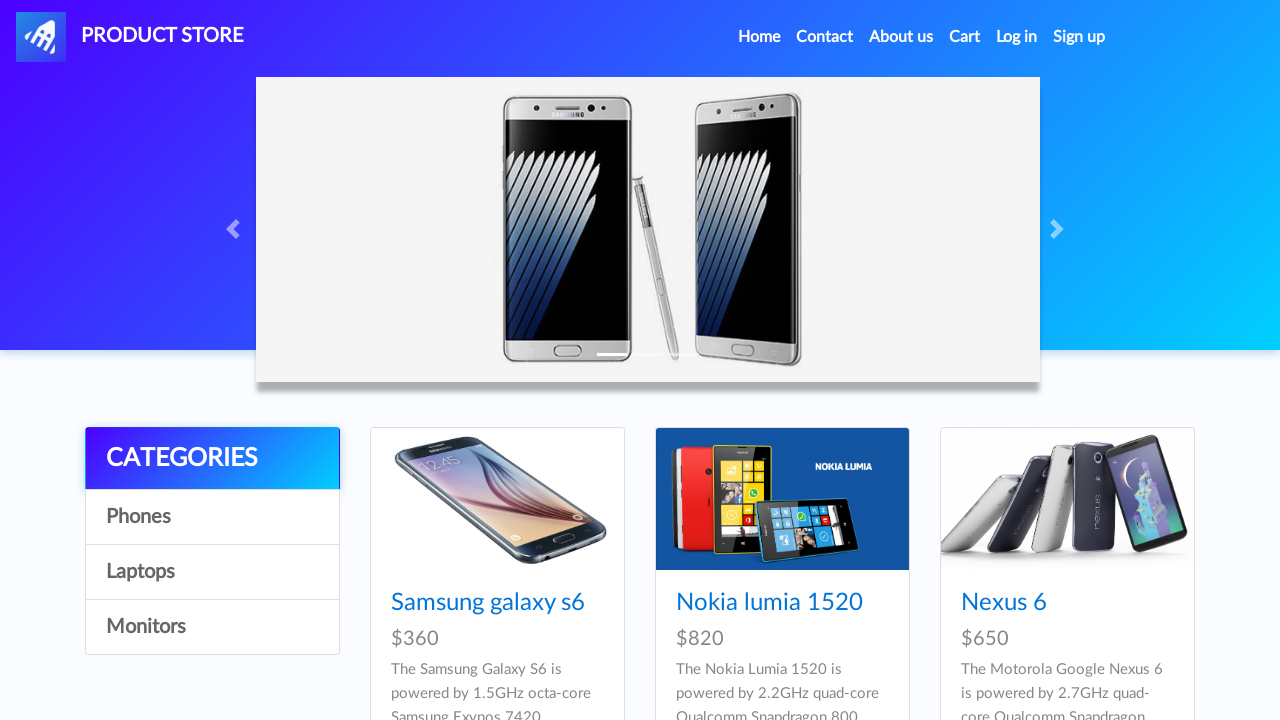

Clicked on product: Samsung galaxy s6 at (488, 603) on xpath=//div[contains(@class, 'col-lg-4 col-md-6')]//h4/a[contains(@href, 'prod')
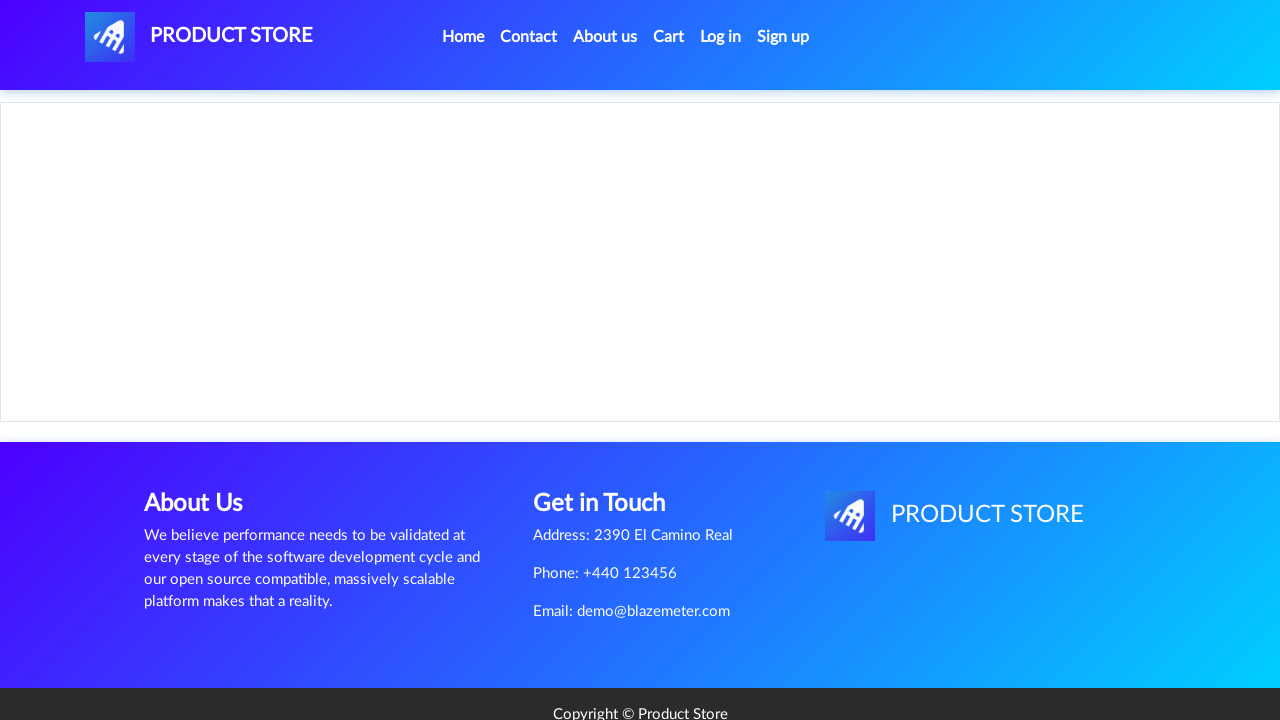

Add to cart button appeared
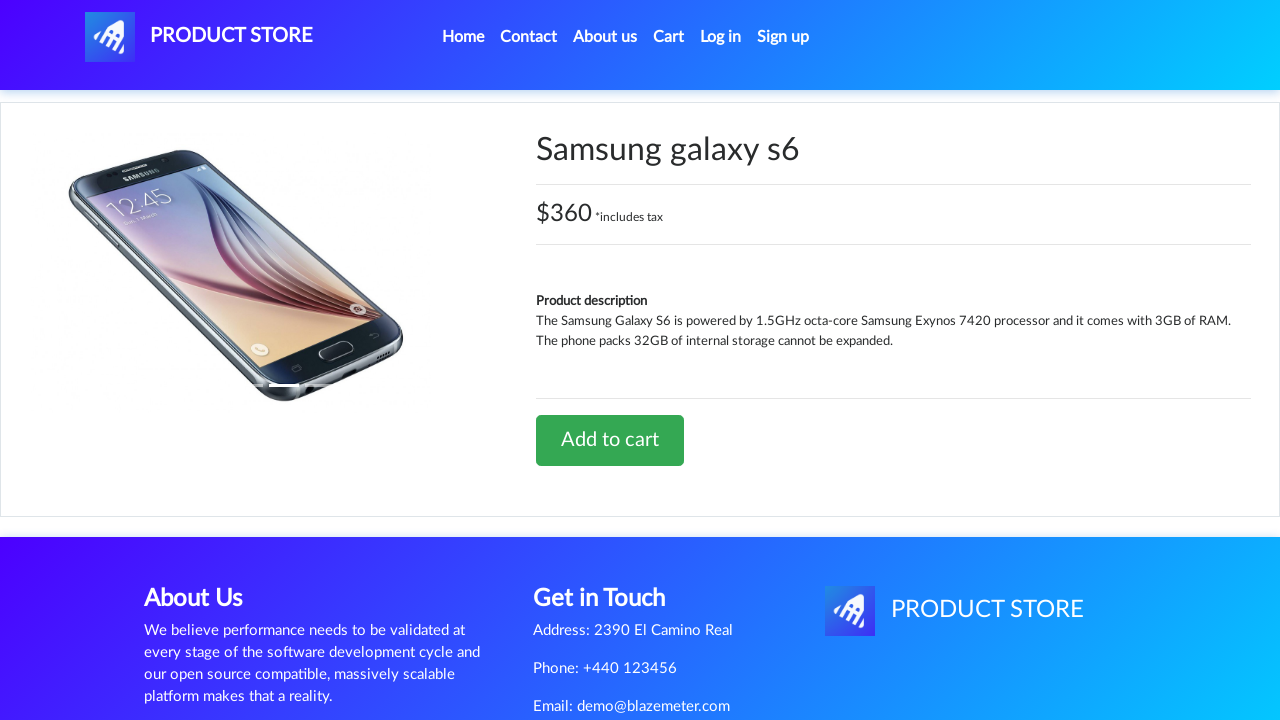

Clicked Add to cart button at (610, 440) on xpath=//div//a[@onclick='addToCart(1)']
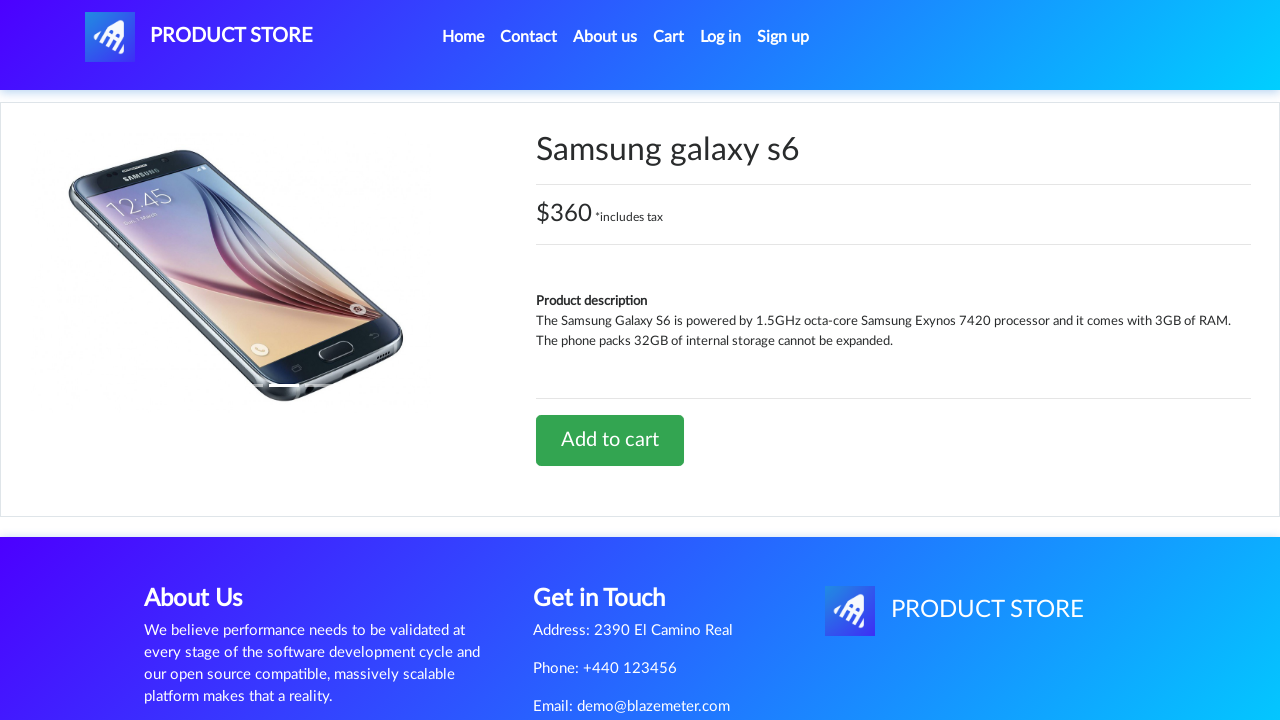

Dialog handler registered and alert accepted
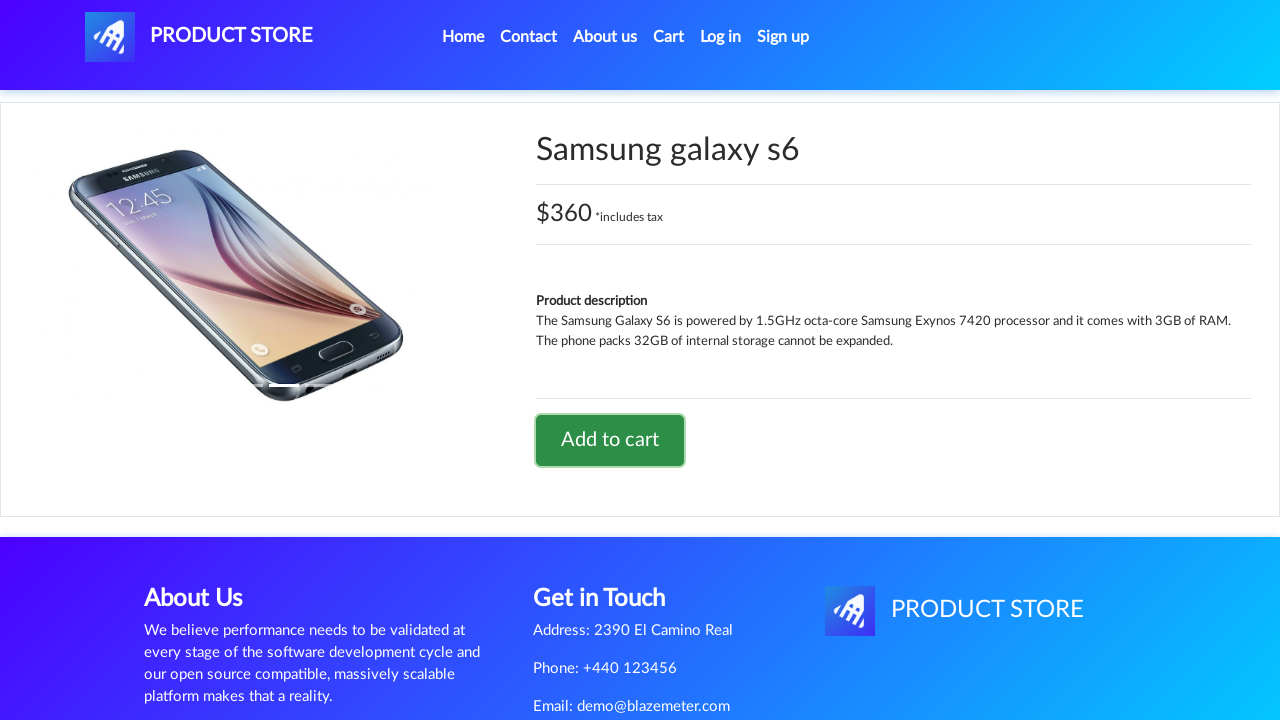

Waited for 1 second after adding to cart
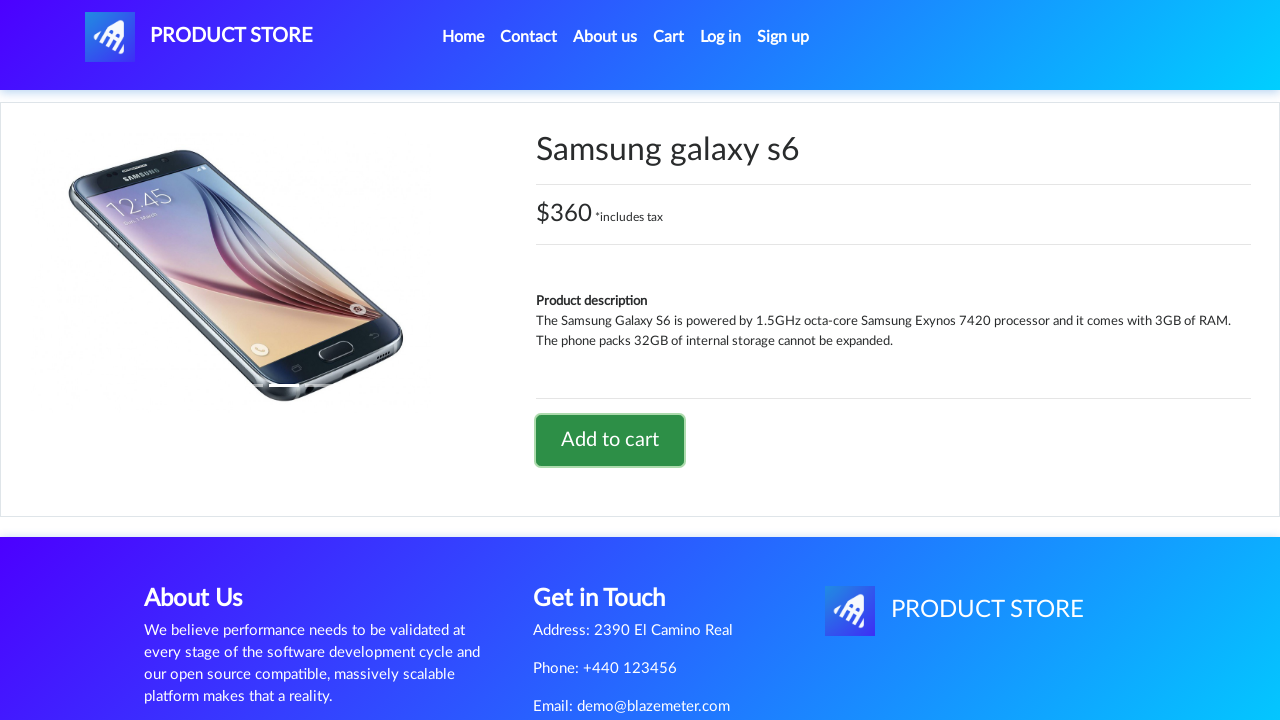

Clicked on Cart link at (669, 37) on xpath=//div//a[@href='cart.html']
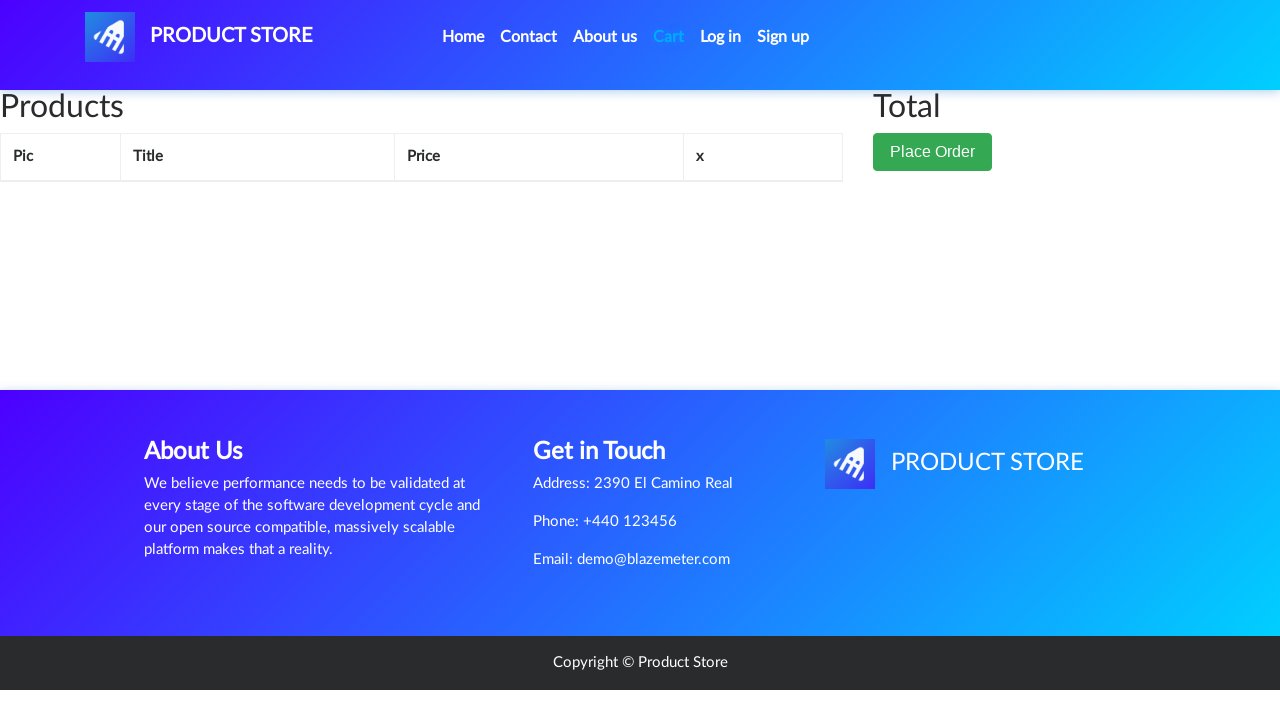

Product Samsung galaxy s6 verified in cart
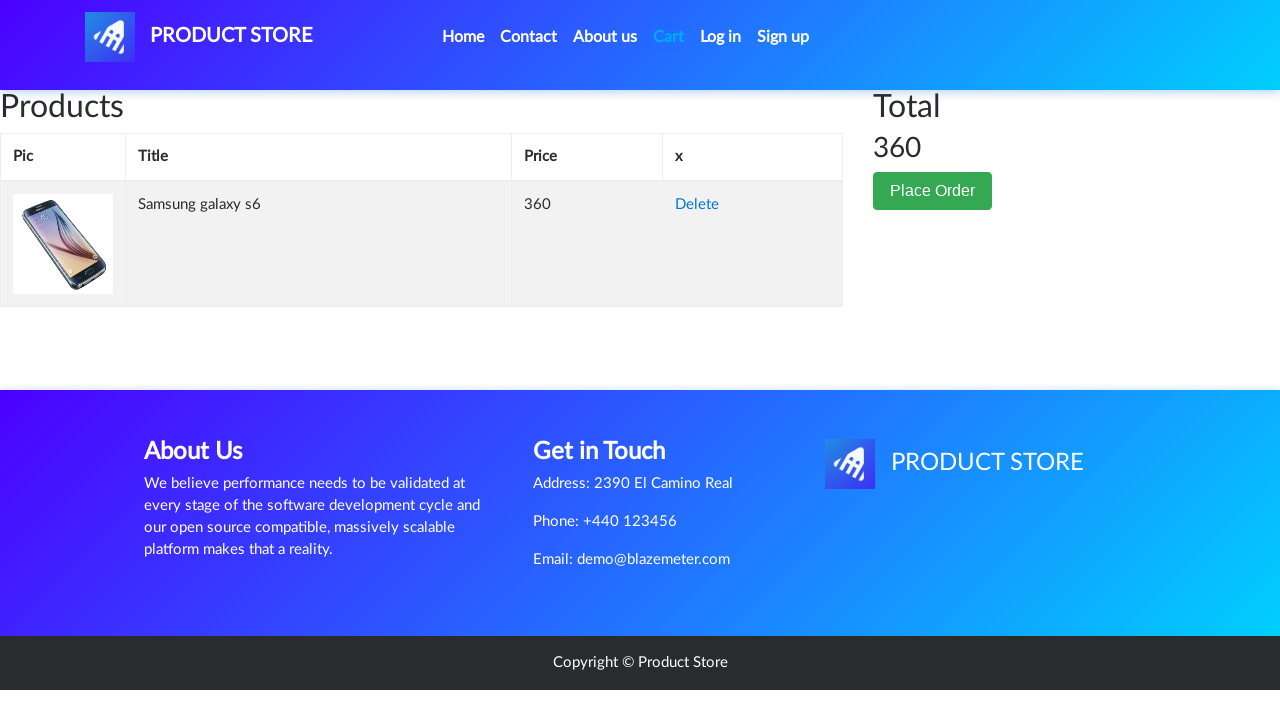

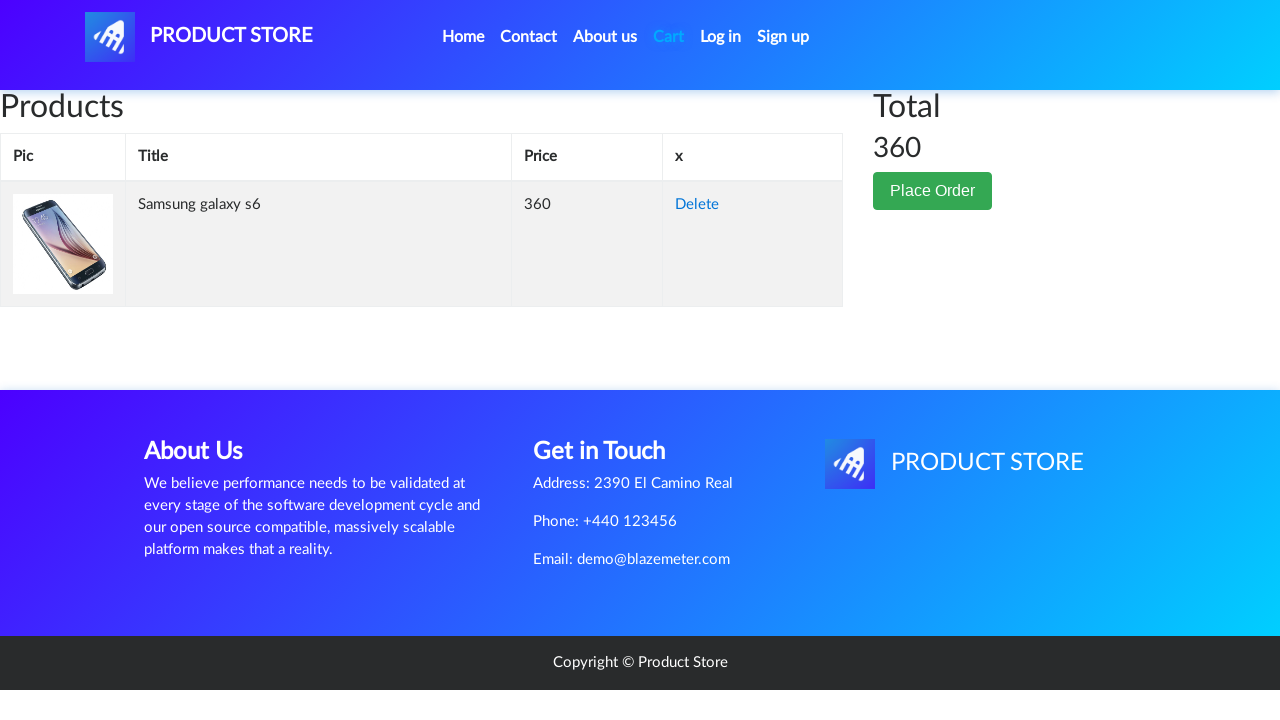